Tests search functionality by entering 'Azure' as search term, clicking the search button, and verifying results are displayed

Starting URL: https://learn.microsoft.com/en-us/search/

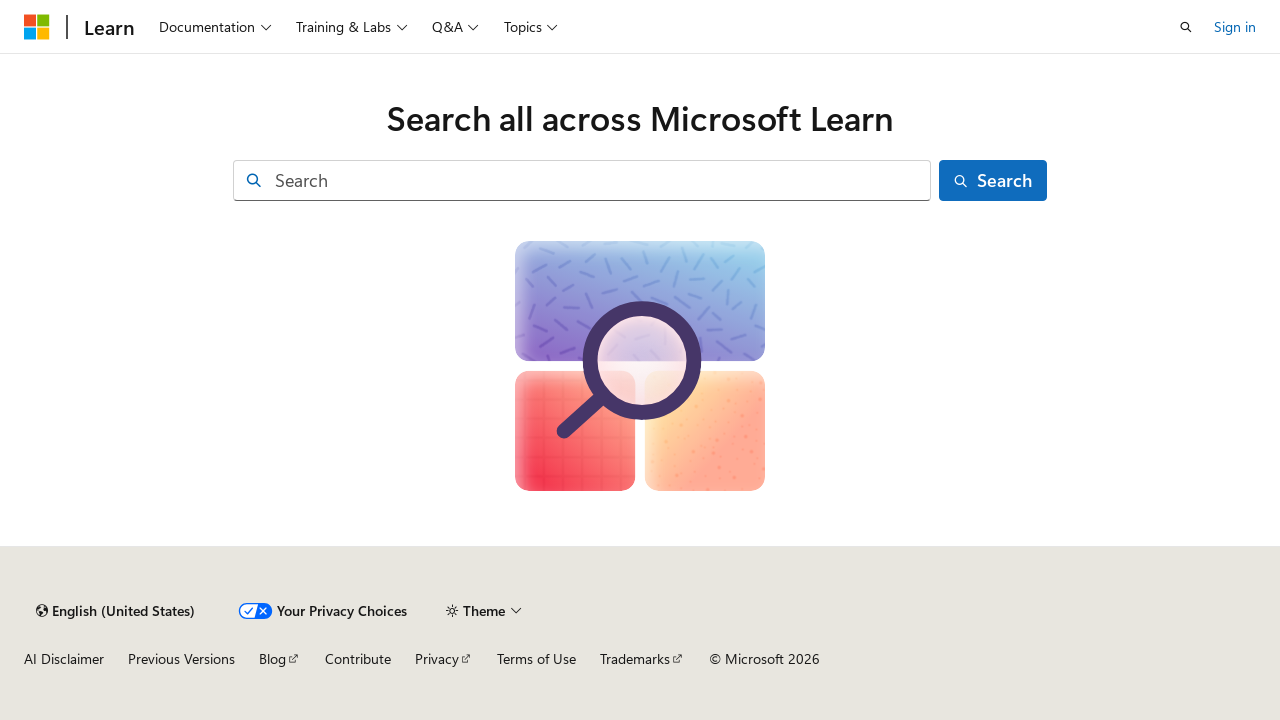

Filled search field with 'Azure' on input[id="facet-search-input"]
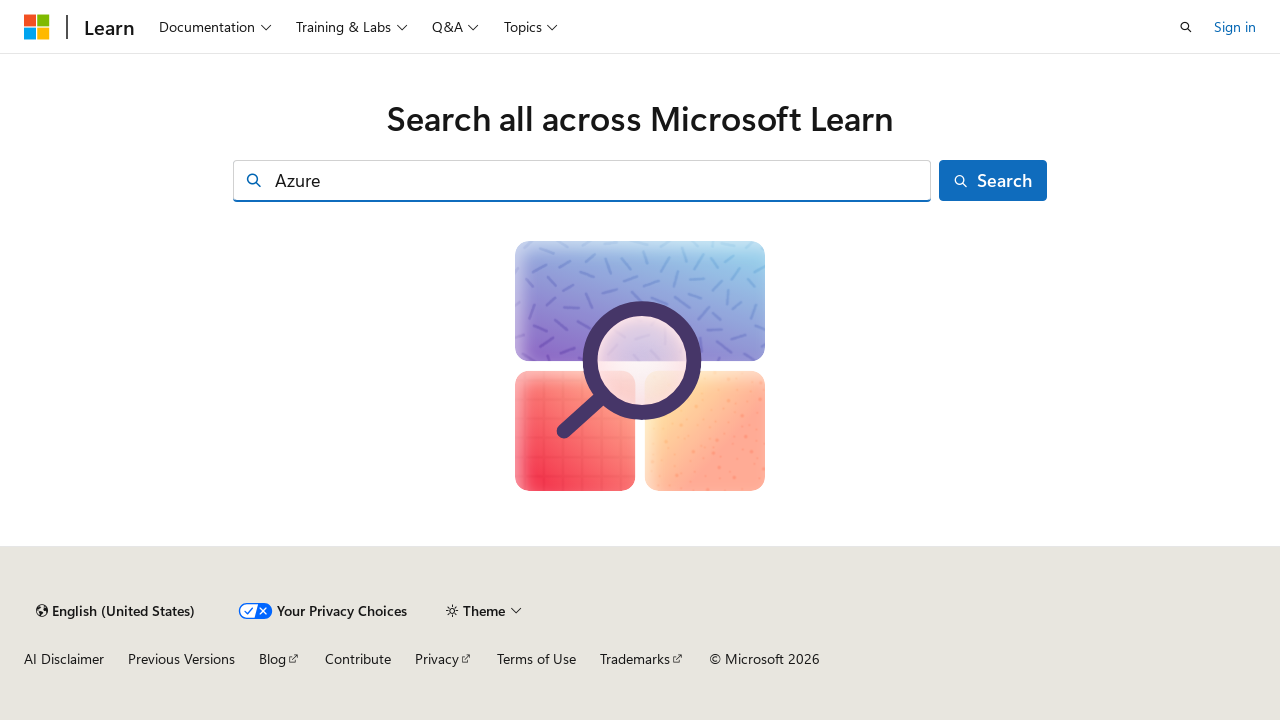

Clicked search button at (993, 180) on button[id="facet-search-submit"]
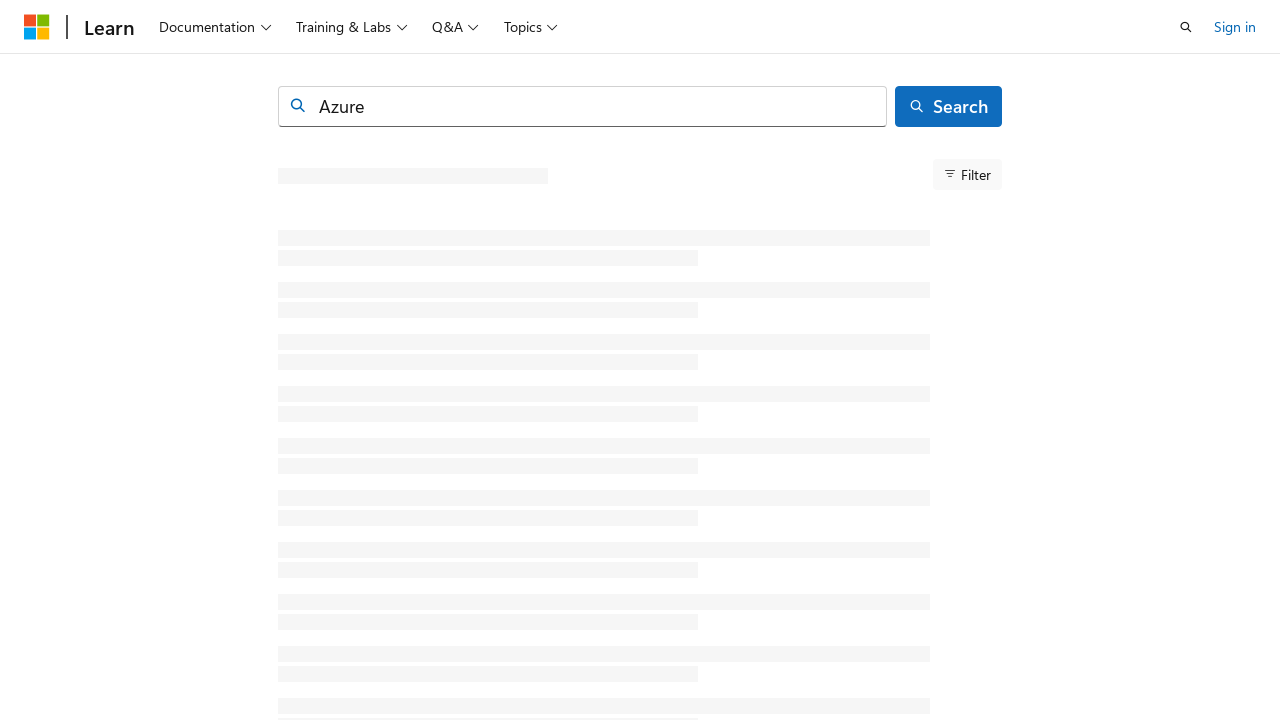

Search results displayed successfully
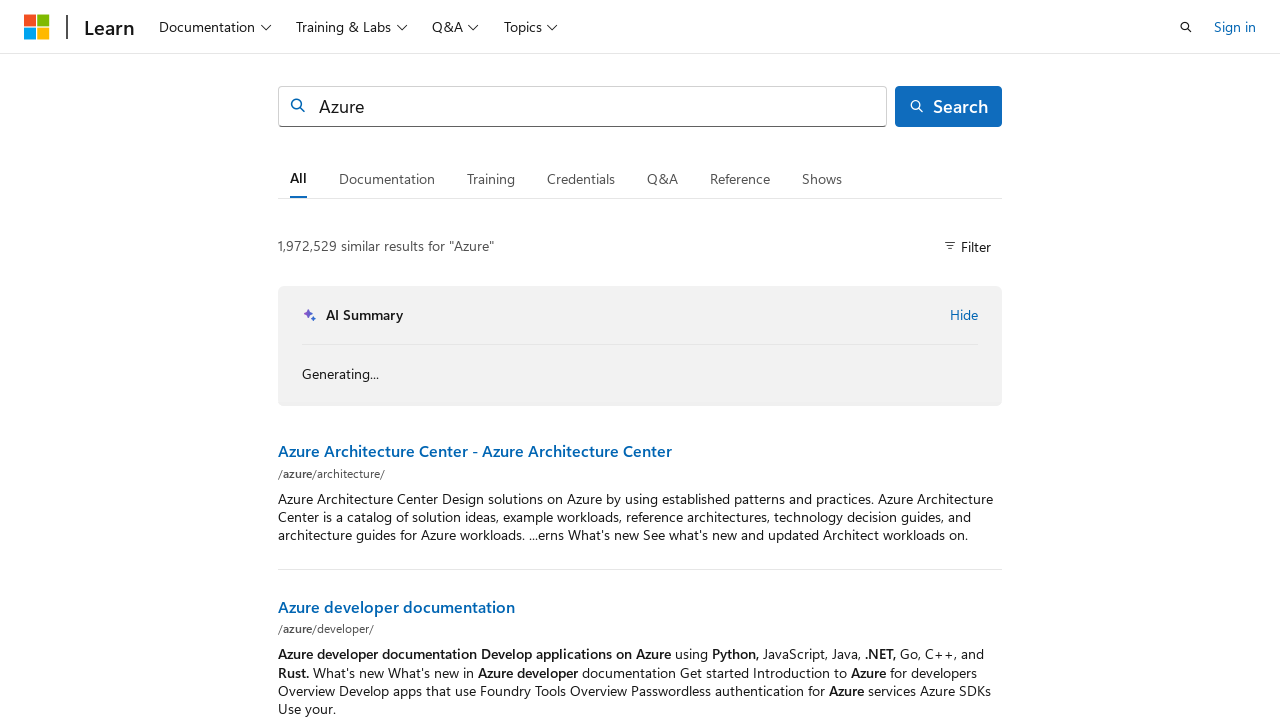

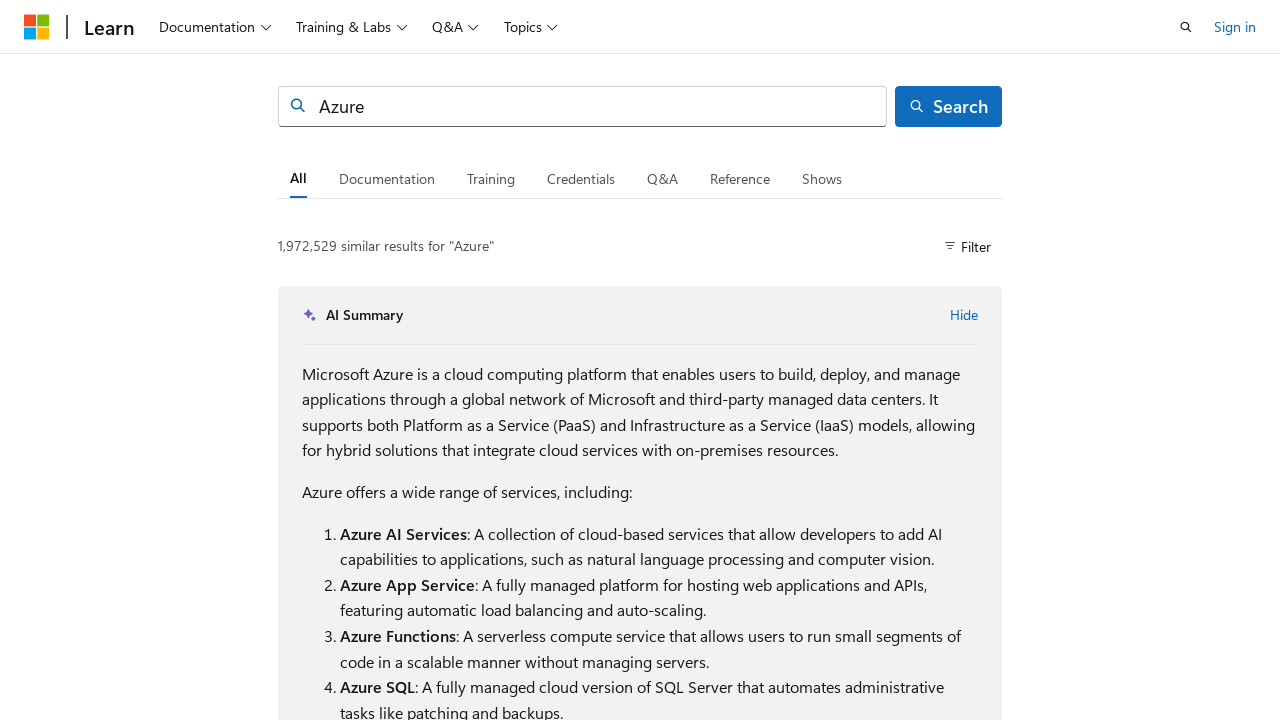